Tests login with valid username but empty password field

Starting URL: https://katalon-demo-cura.herokuapp.com/profile.php#login

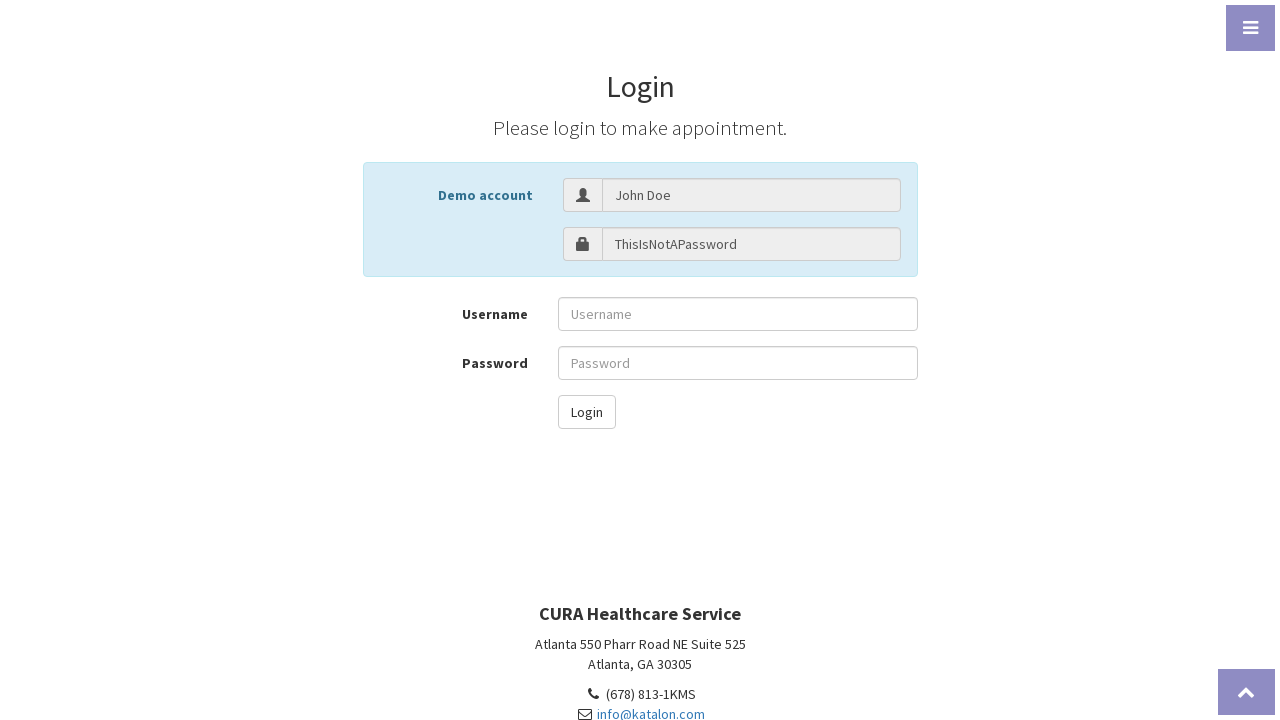

Filled username field with 'JohnDoe' on #txt-username
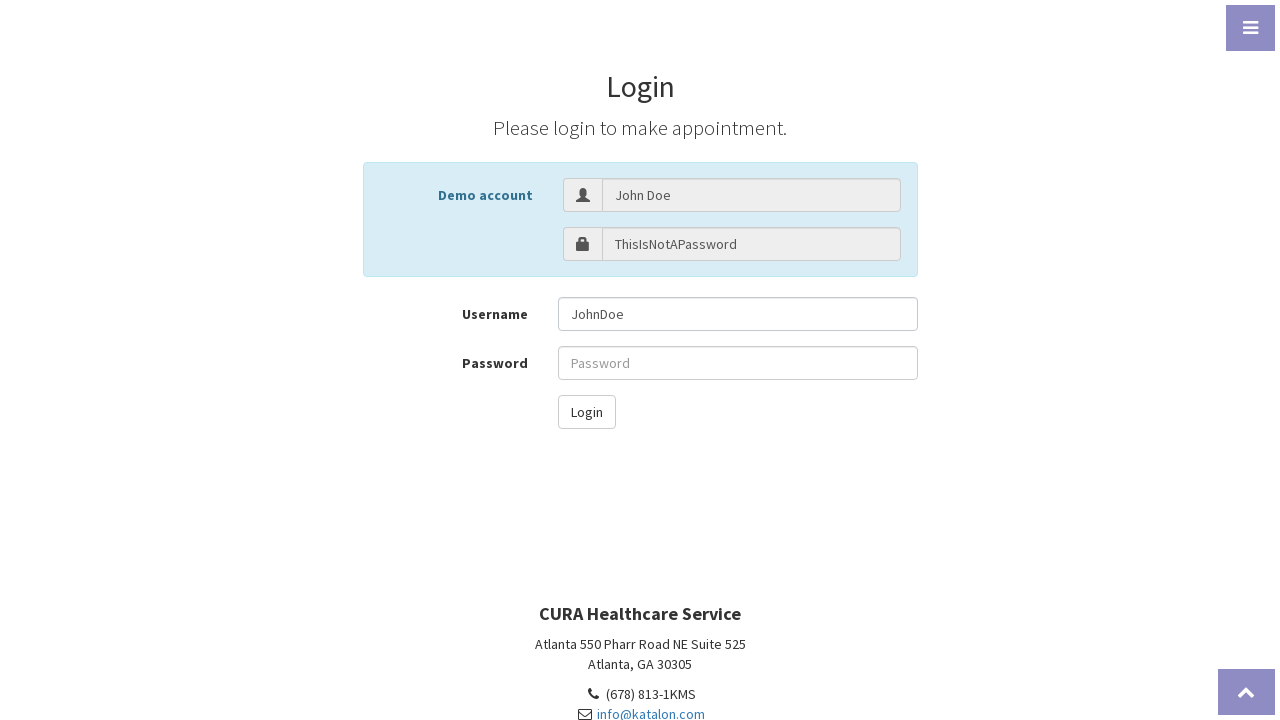

Left password field empty on #txt-password
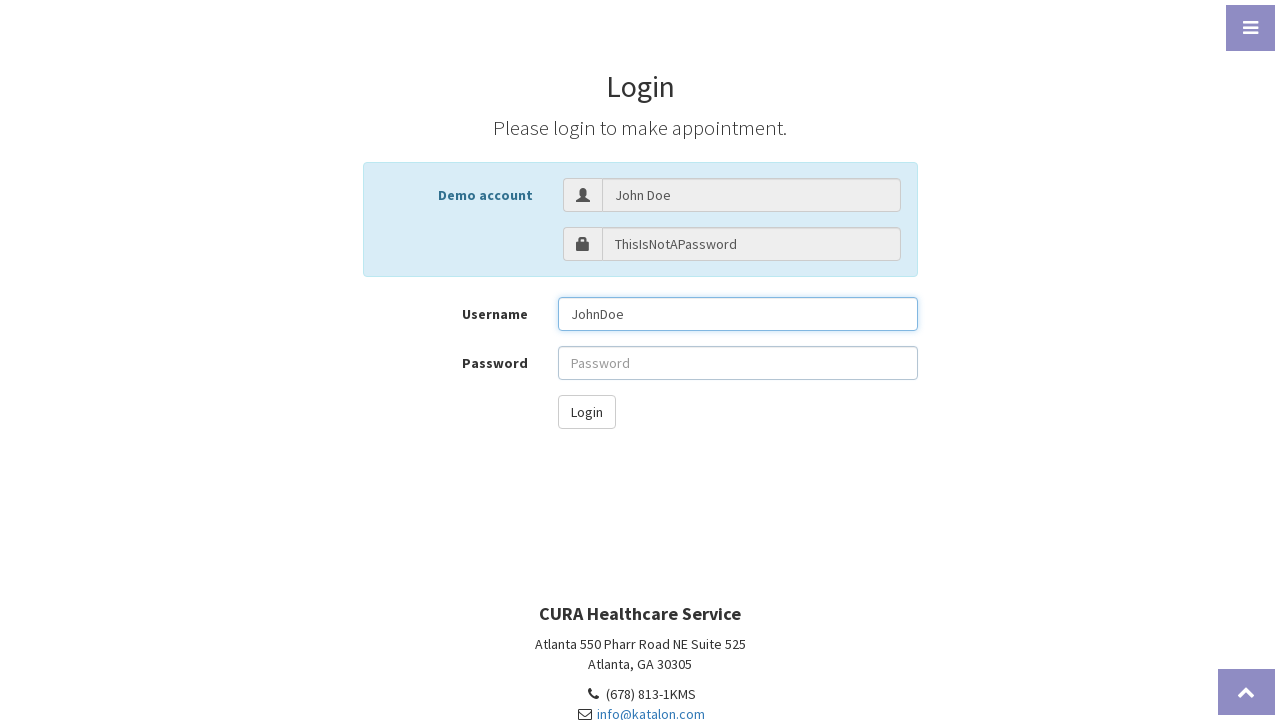

Clicked login button at (586, 412) on #btn-login
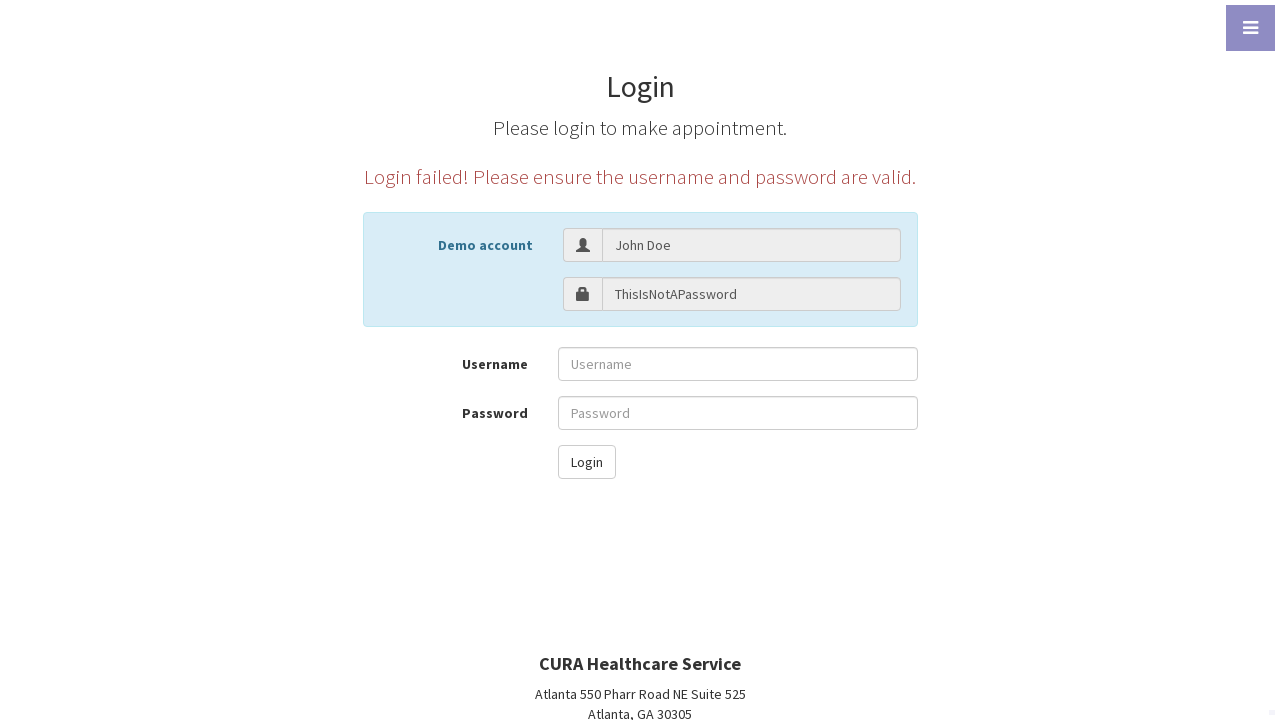

Error message appeared indicating empty password validation
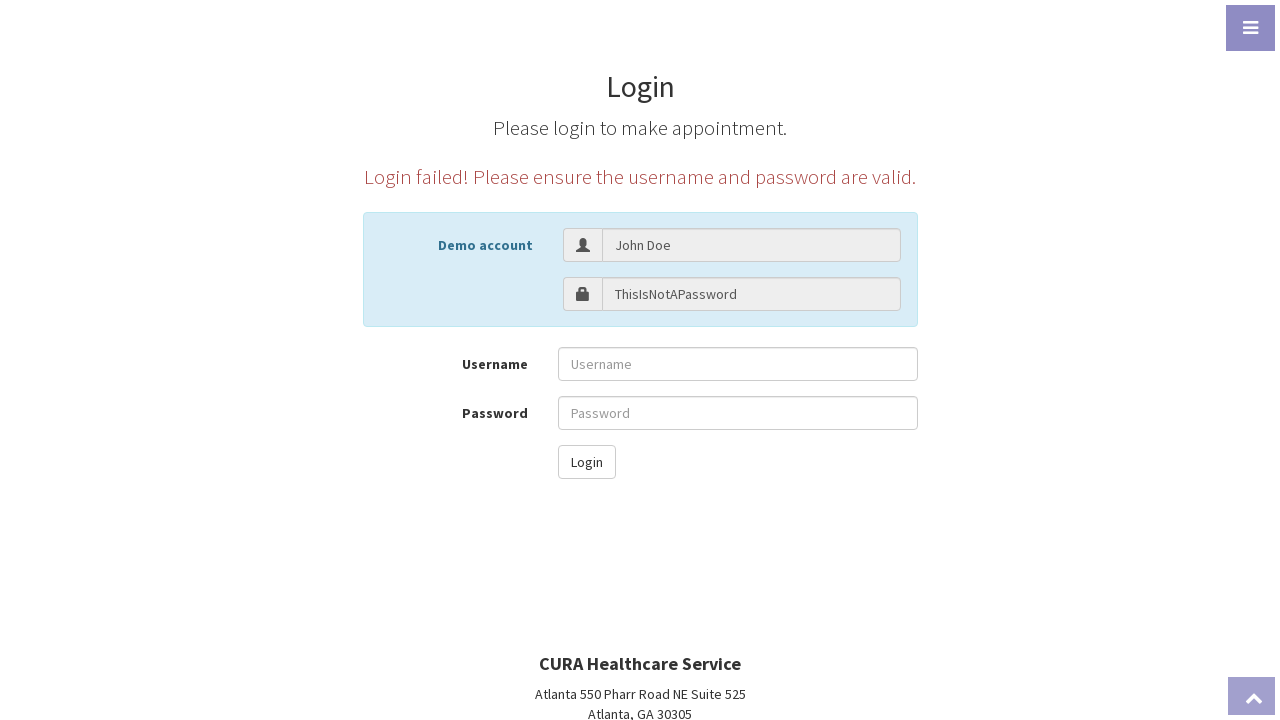

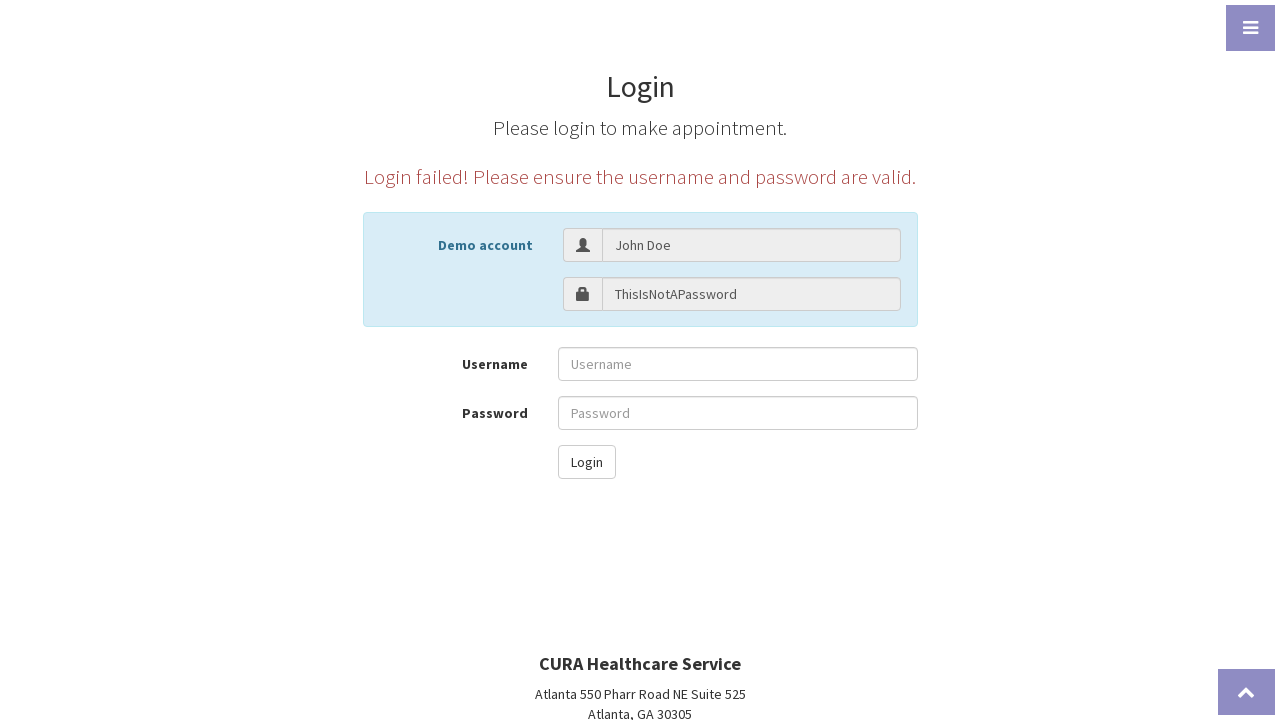